Tests keyboard navigation by pressing Tab key and verifying focus moves to an interactive element

Starting URL: https://momentocake-admin-dev.web.app

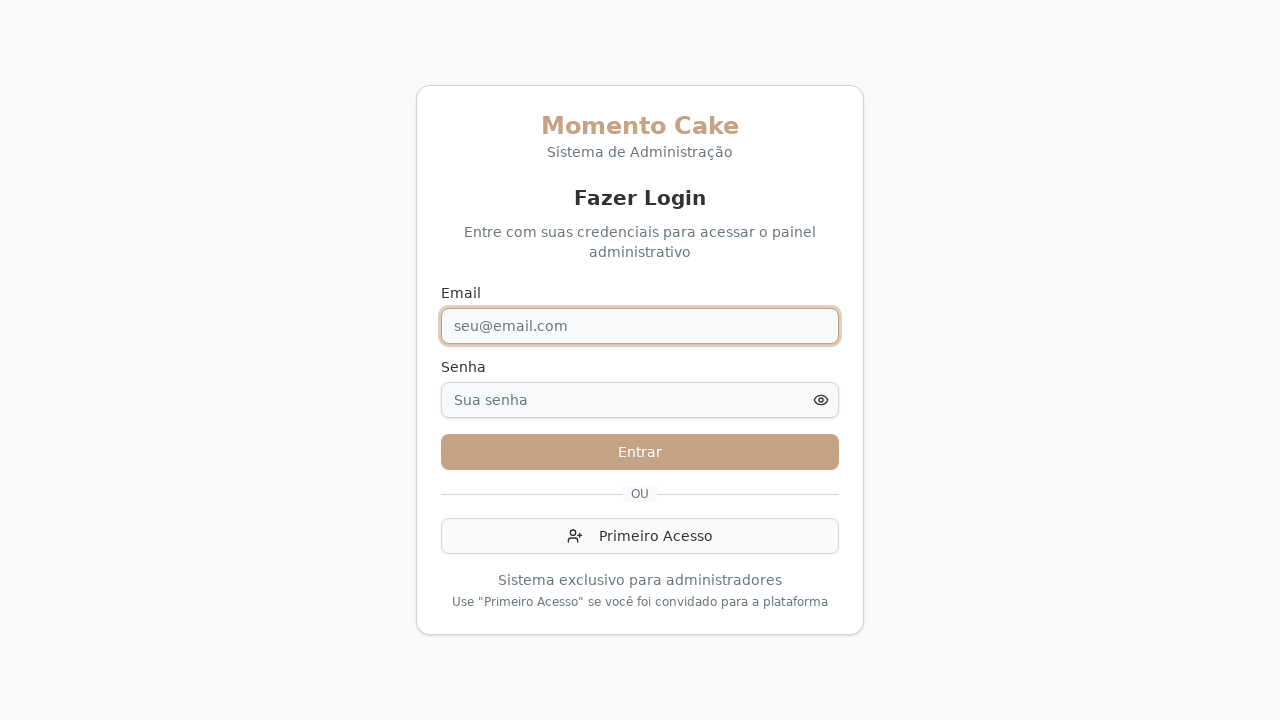

Page loaded (domcontentloaded state reached)
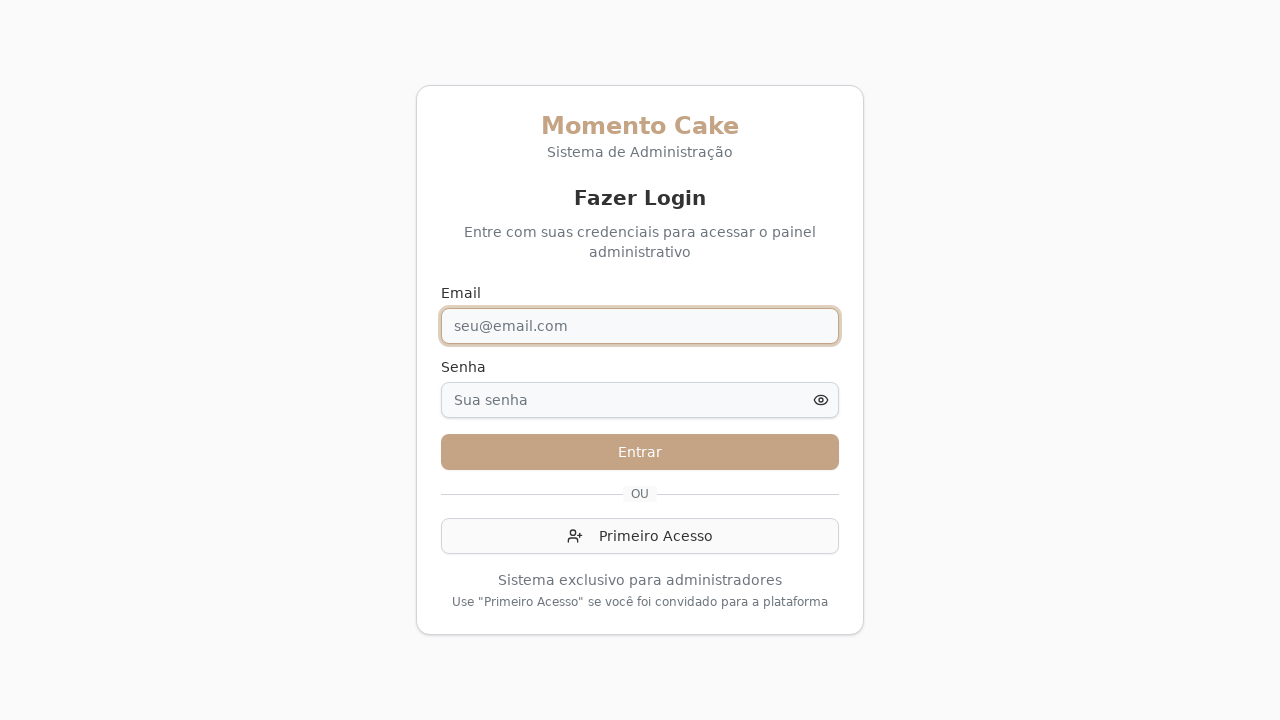

Pressed Tab key to navigate to next interactive element
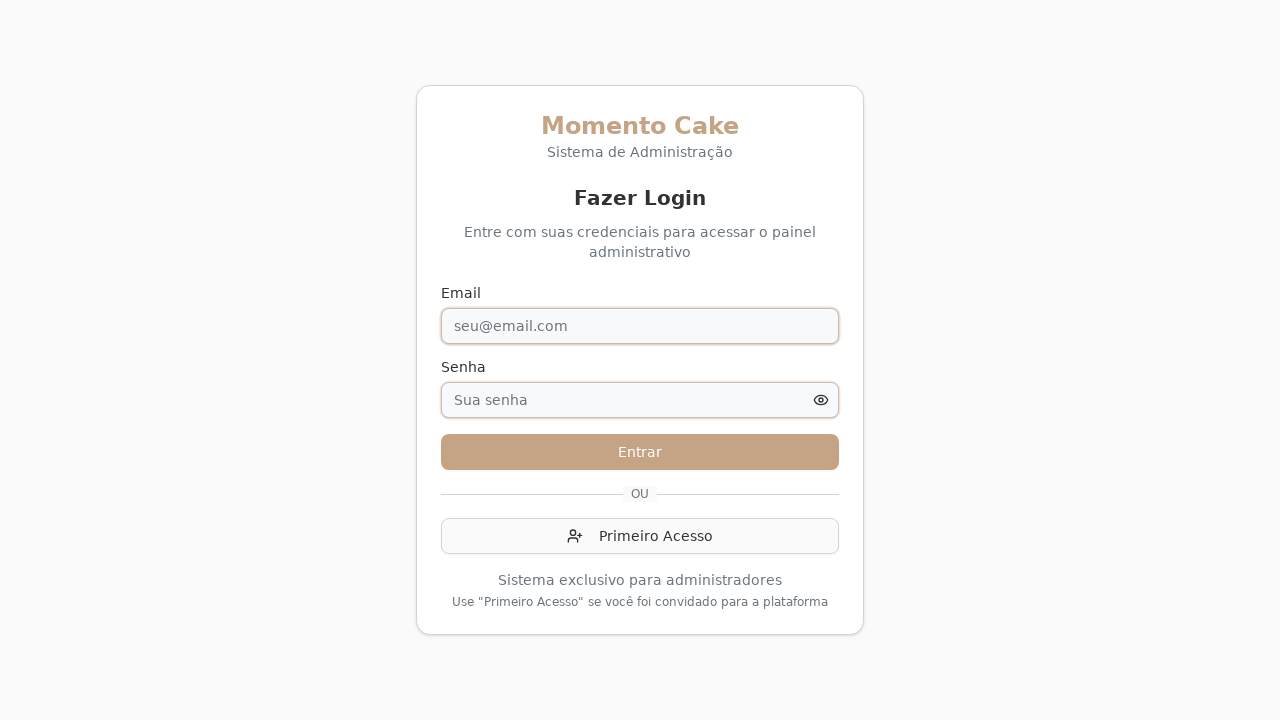

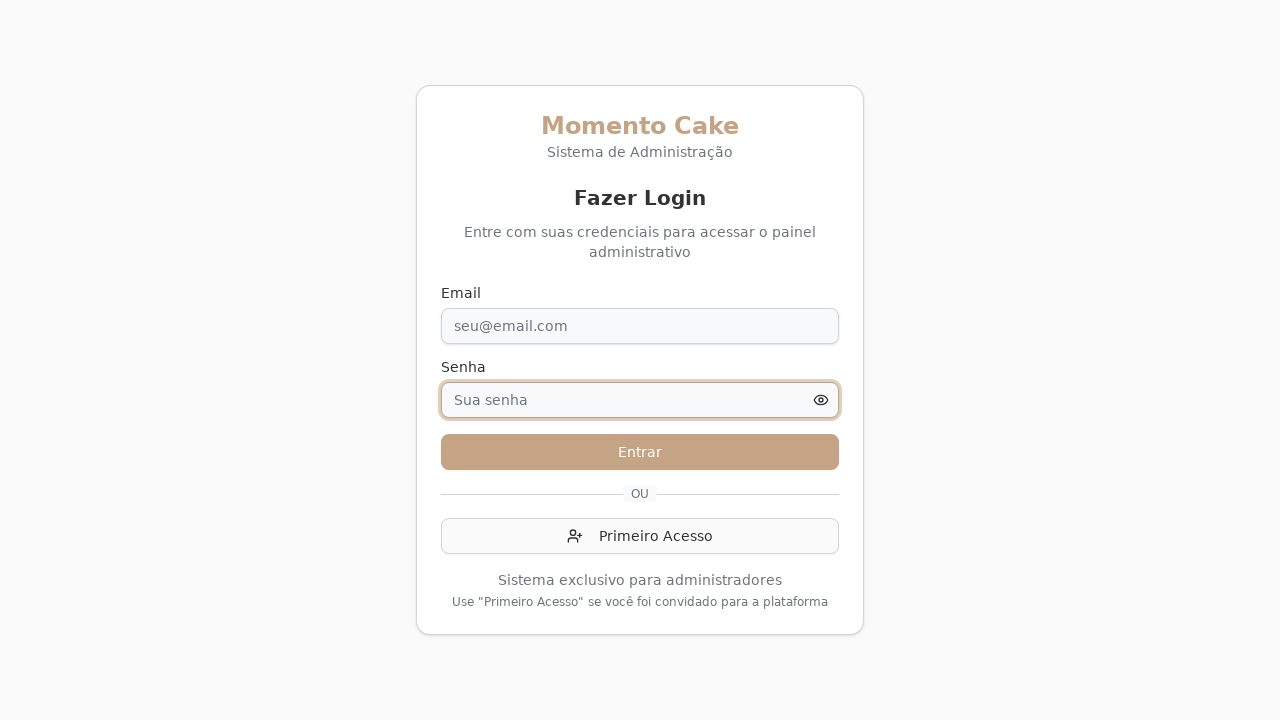